Navigates to WiseQuarter homepage, scrolls down to the SDET course section, and clicks the "Explore the Course" button for the Software Development Engineer in Test course.

Starting URL: https://www.wisequarter.com

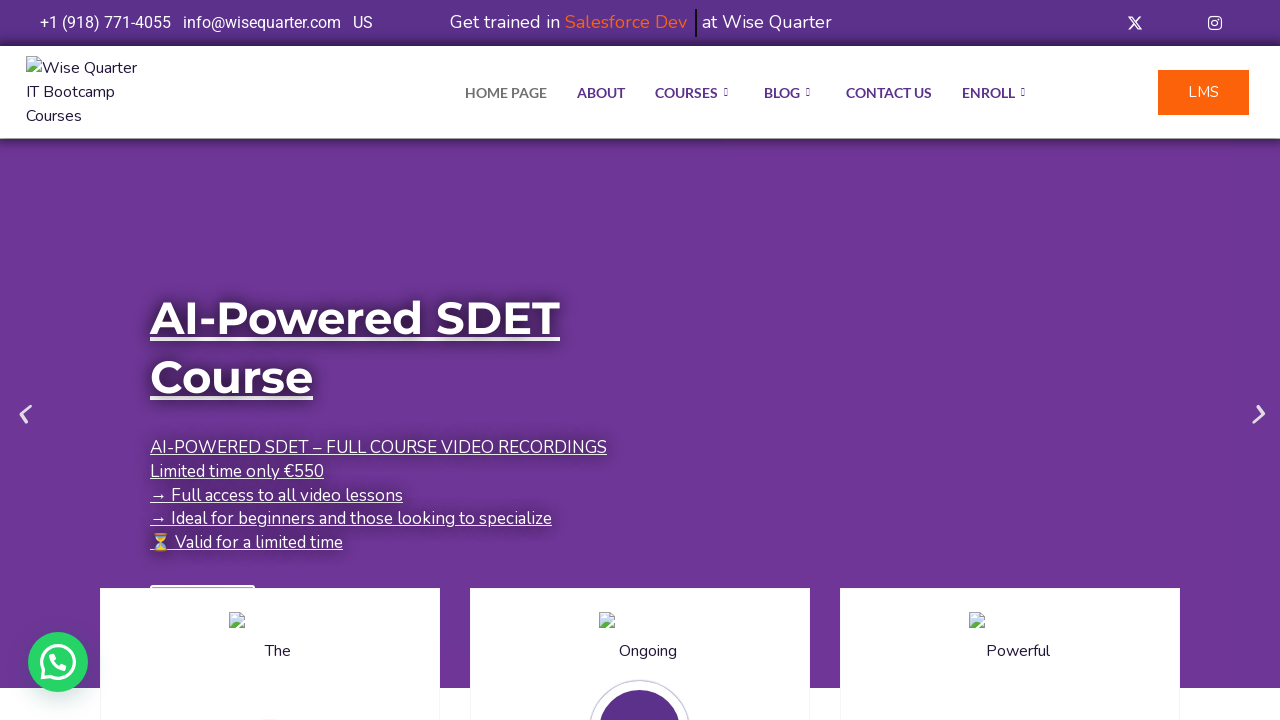

Located the 'Explore the Course' button for SDET course
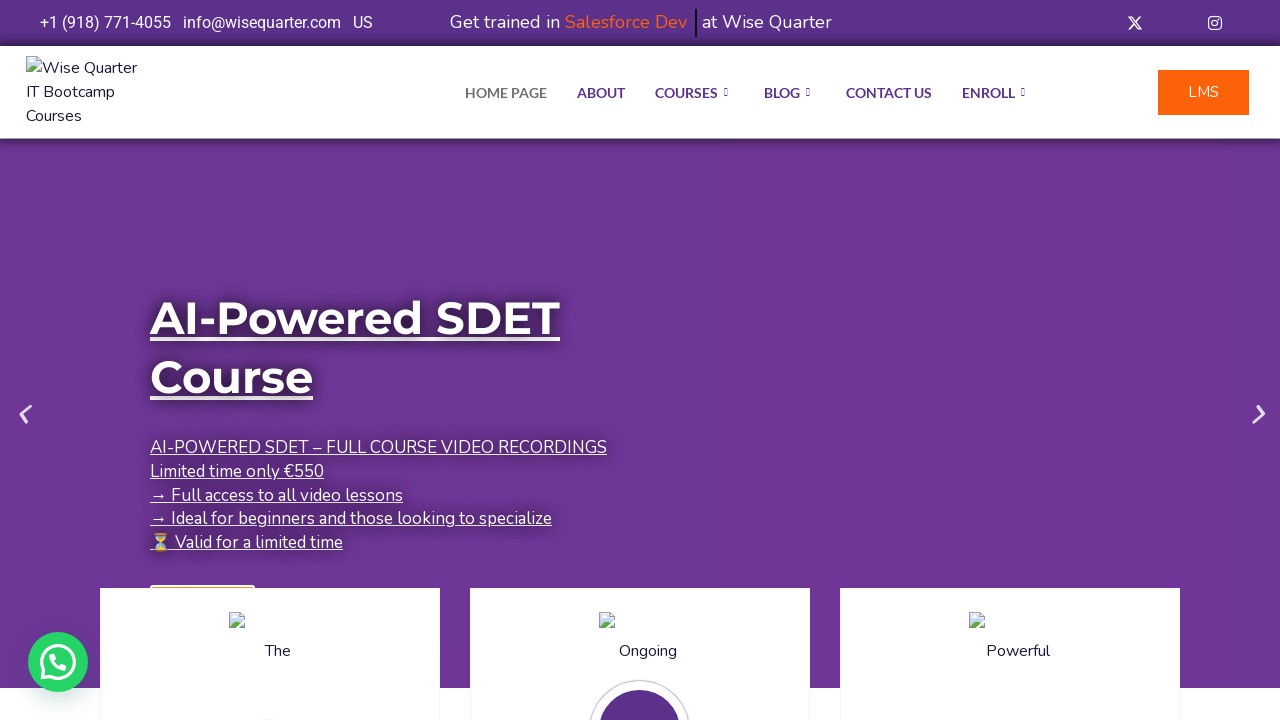

Scrolled to the 'Explore the Course' button
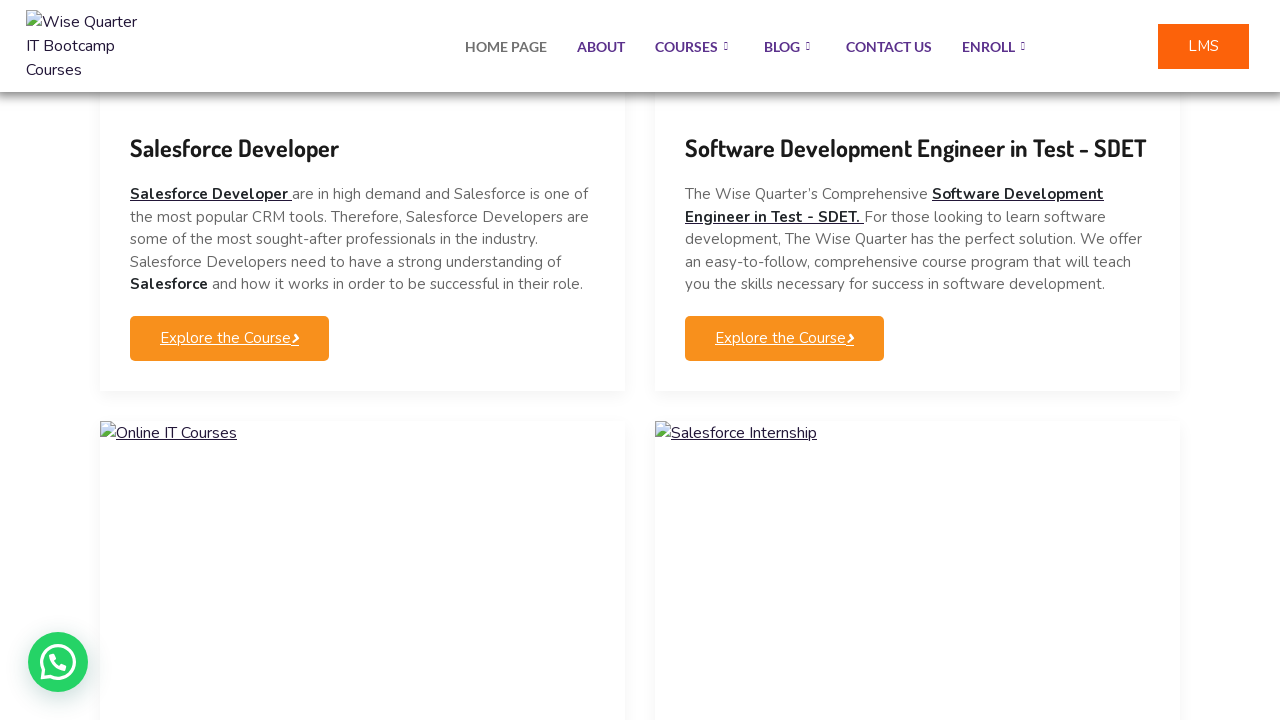

Clicked the 'Explore the Course' button for SDET course at (784, 338) on (//a[@class='elementskit-btn whitespace--normal'])[2]
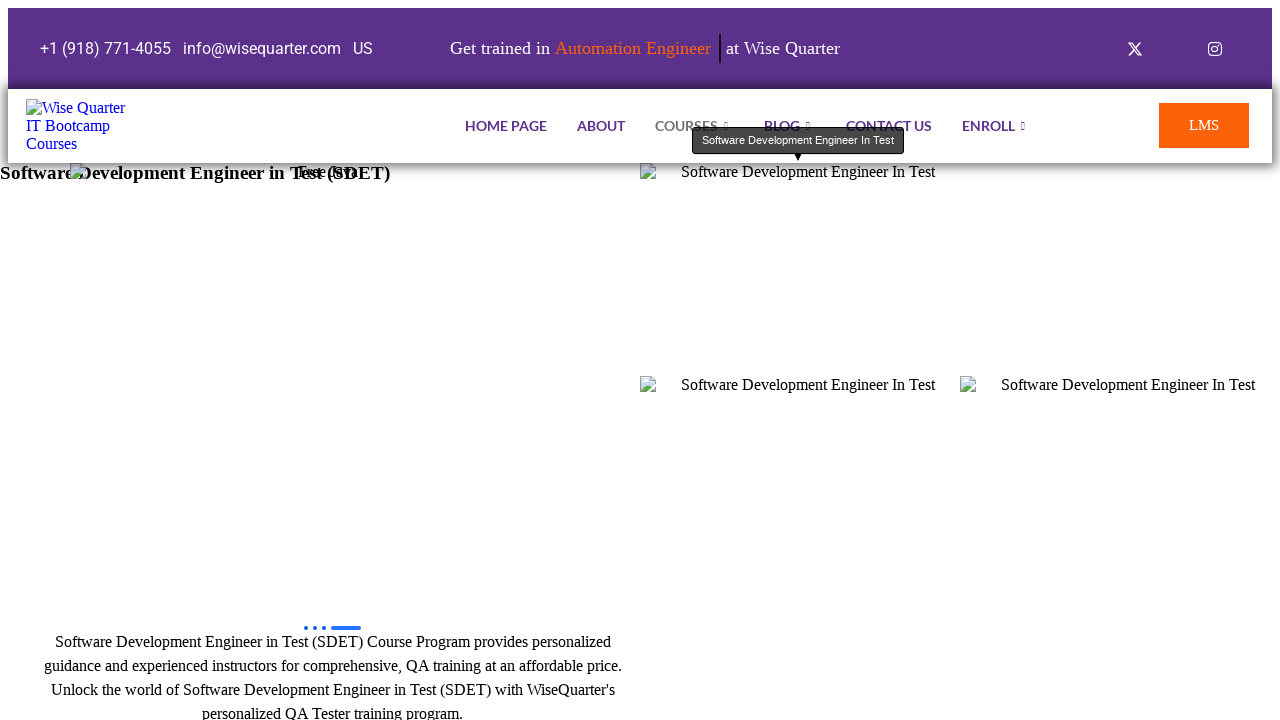

Waited for page to load after clicking explore button
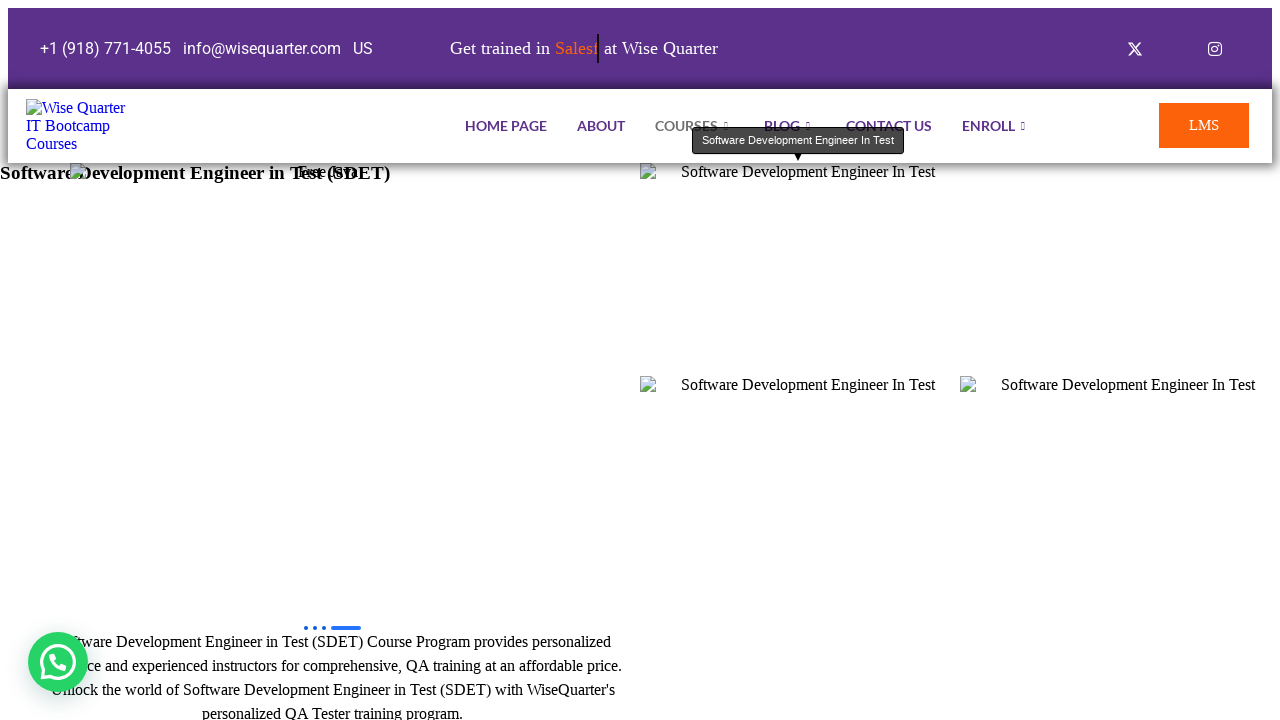

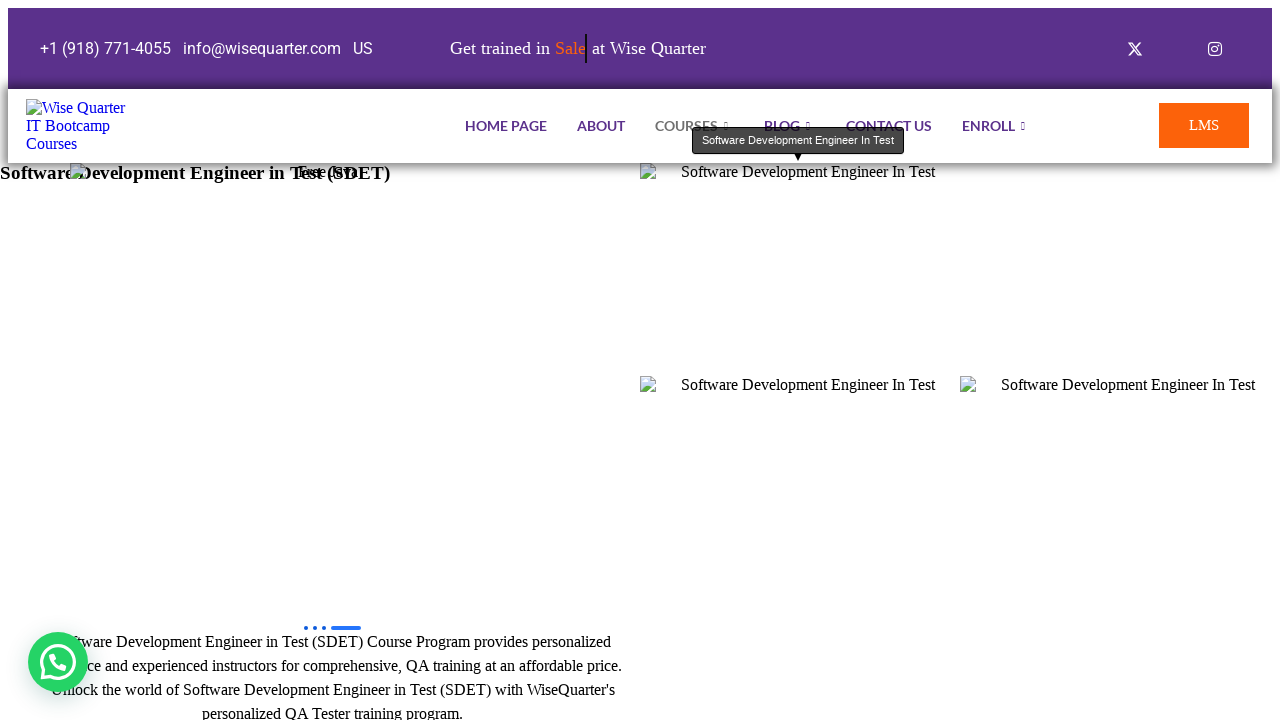